Tests page scrolling functionality by scrolling down and then scrolling back up on a website using JavaScript scroll commands

Starting URL: https://vctcpune.com/

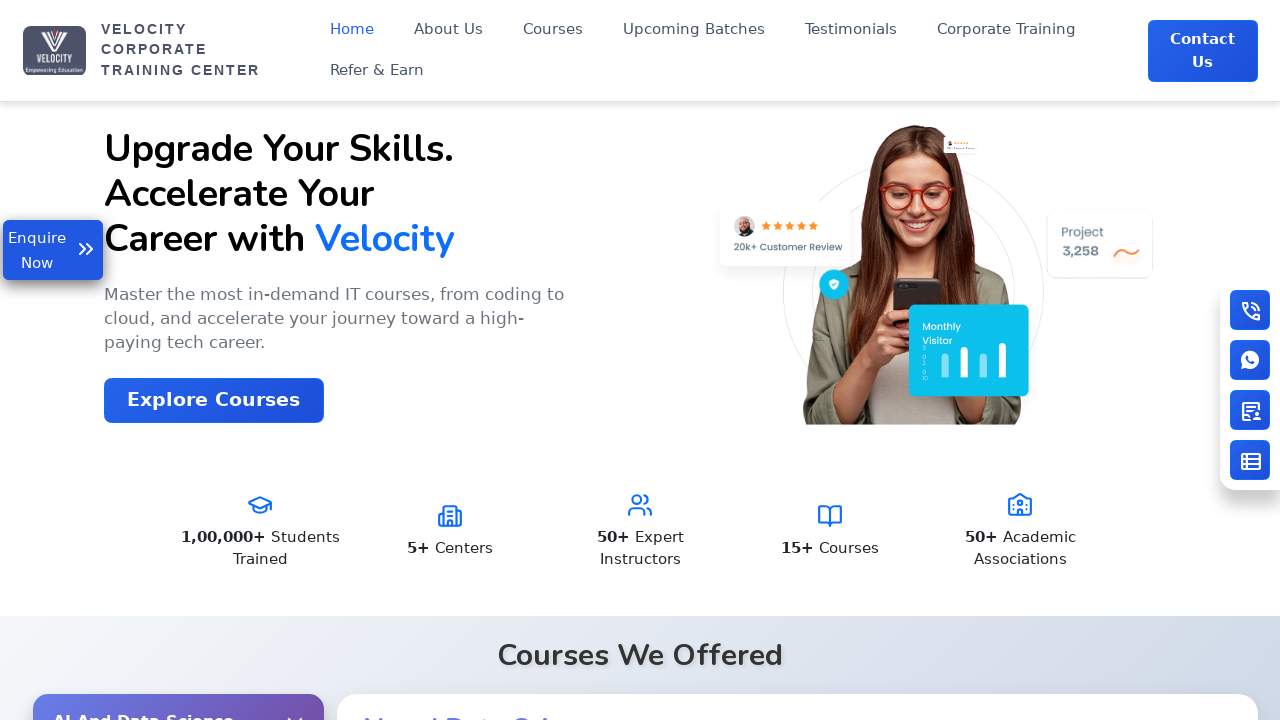

Scrolled down by 100 pixels horizontally and 100 pixels vertically
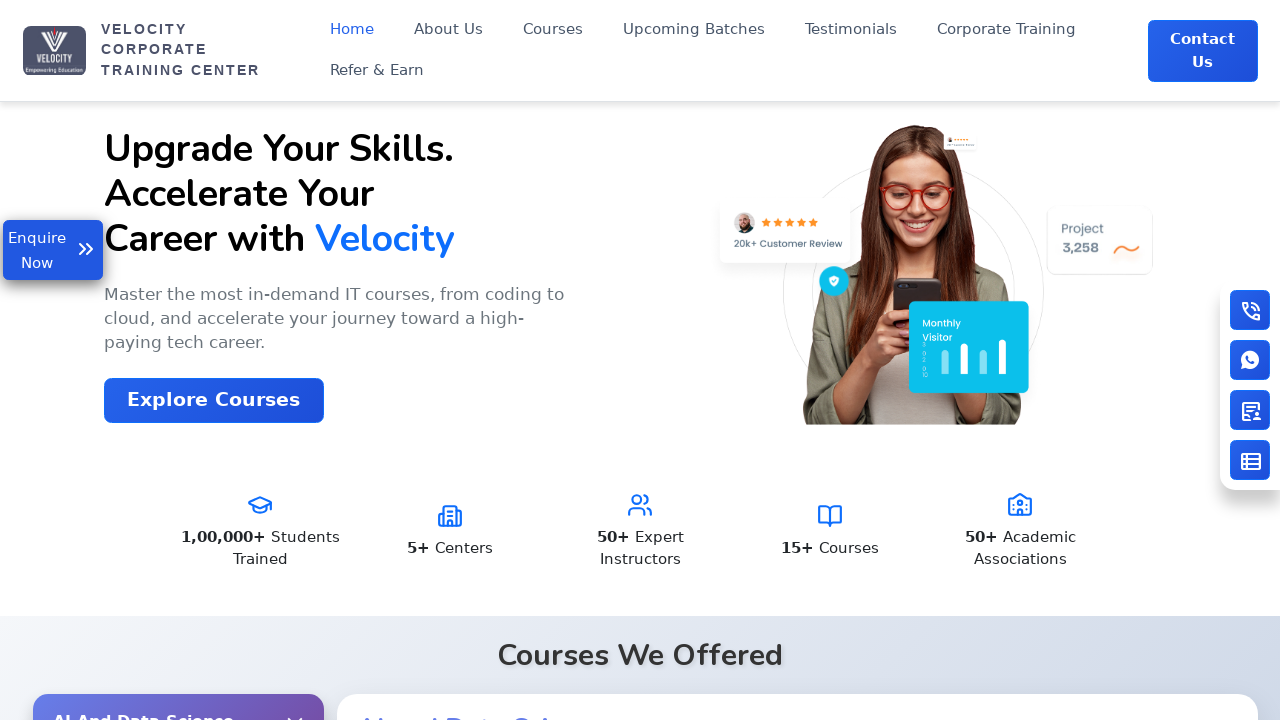

Waited 1 second for scroll to complete
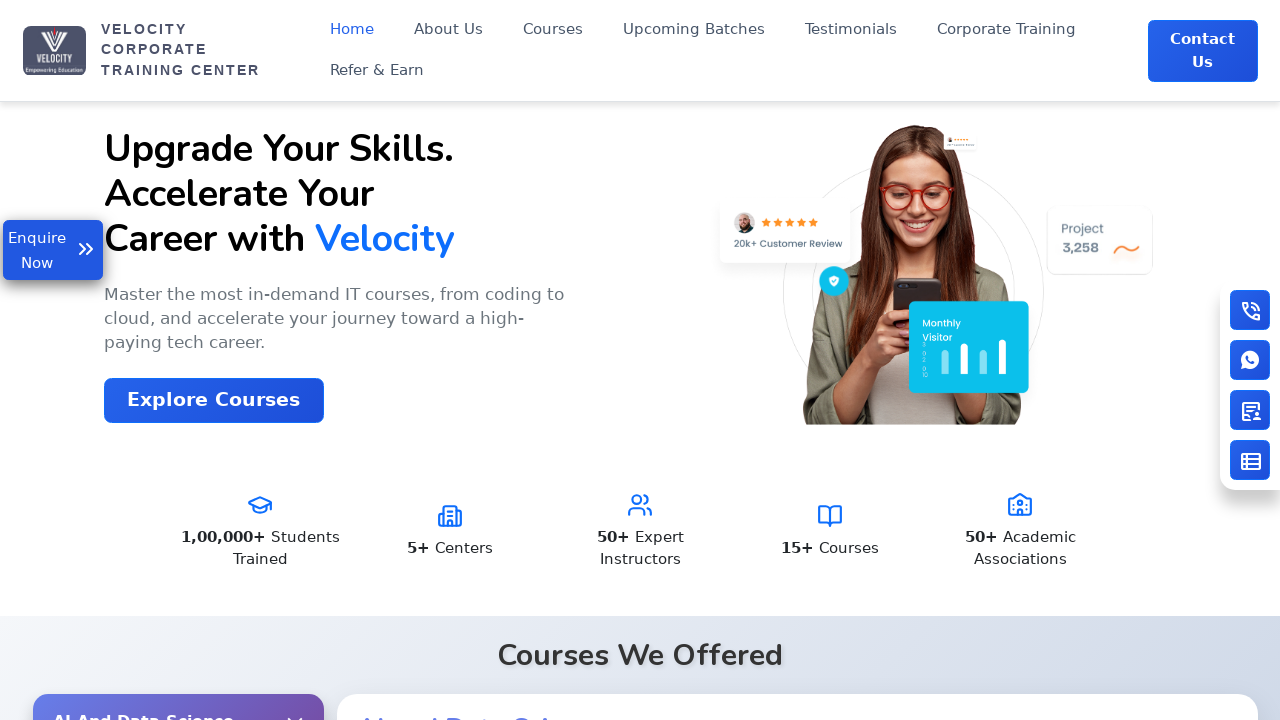

Scrolled up by 300 pixels
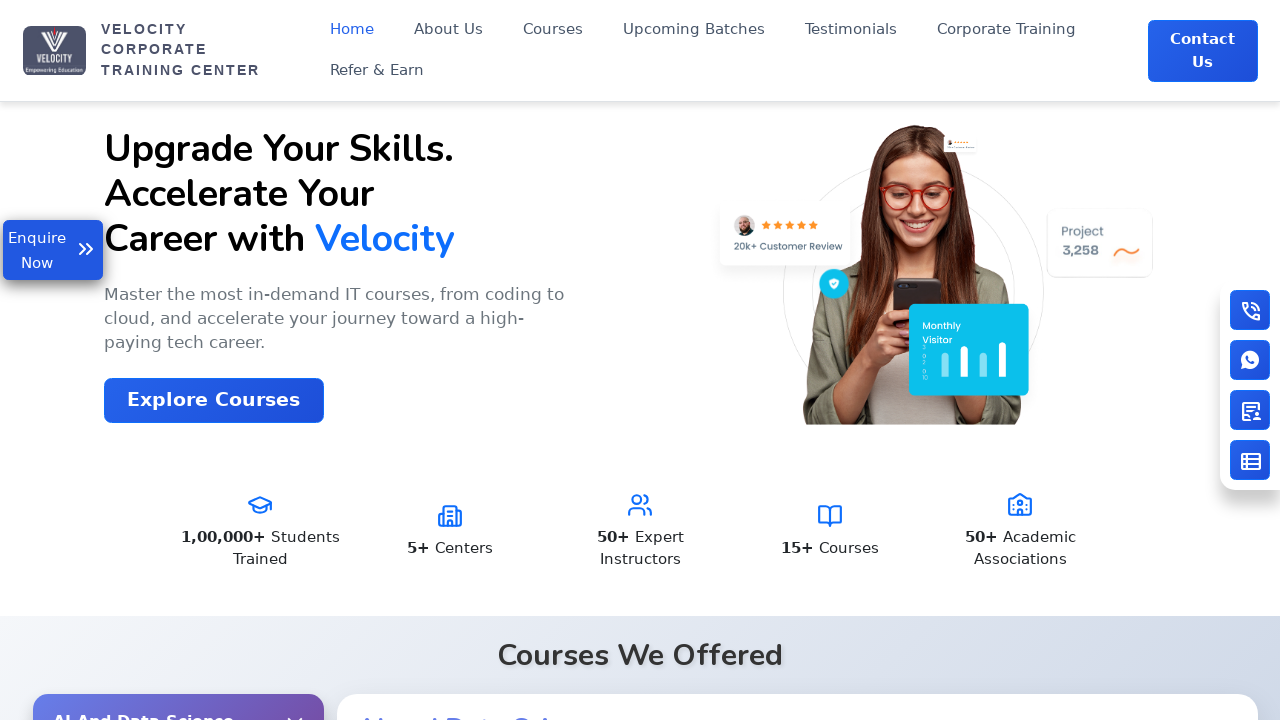

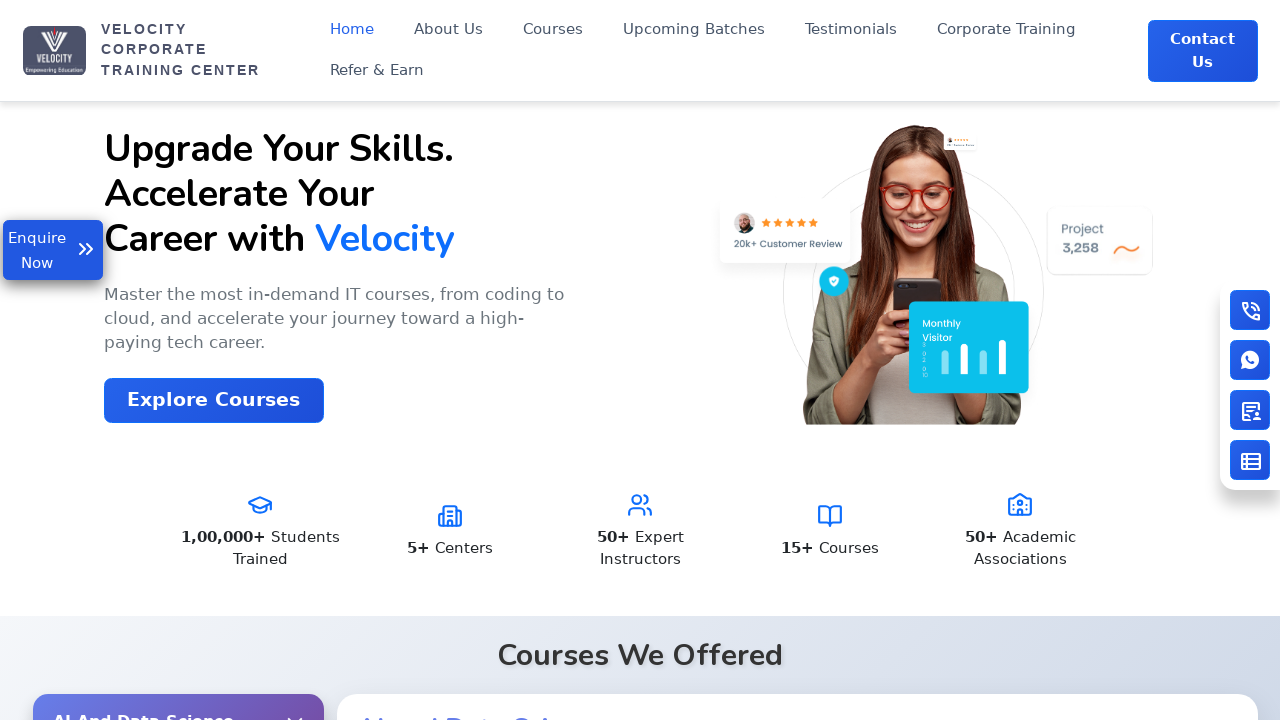